Tests date picker functionality by selecting a "From" date (April 4) and a "To" date (May 1) using calendar navigation

Starting URL: https://www.syntaxprojects.com/jquery-date-picker-demo-homework.php

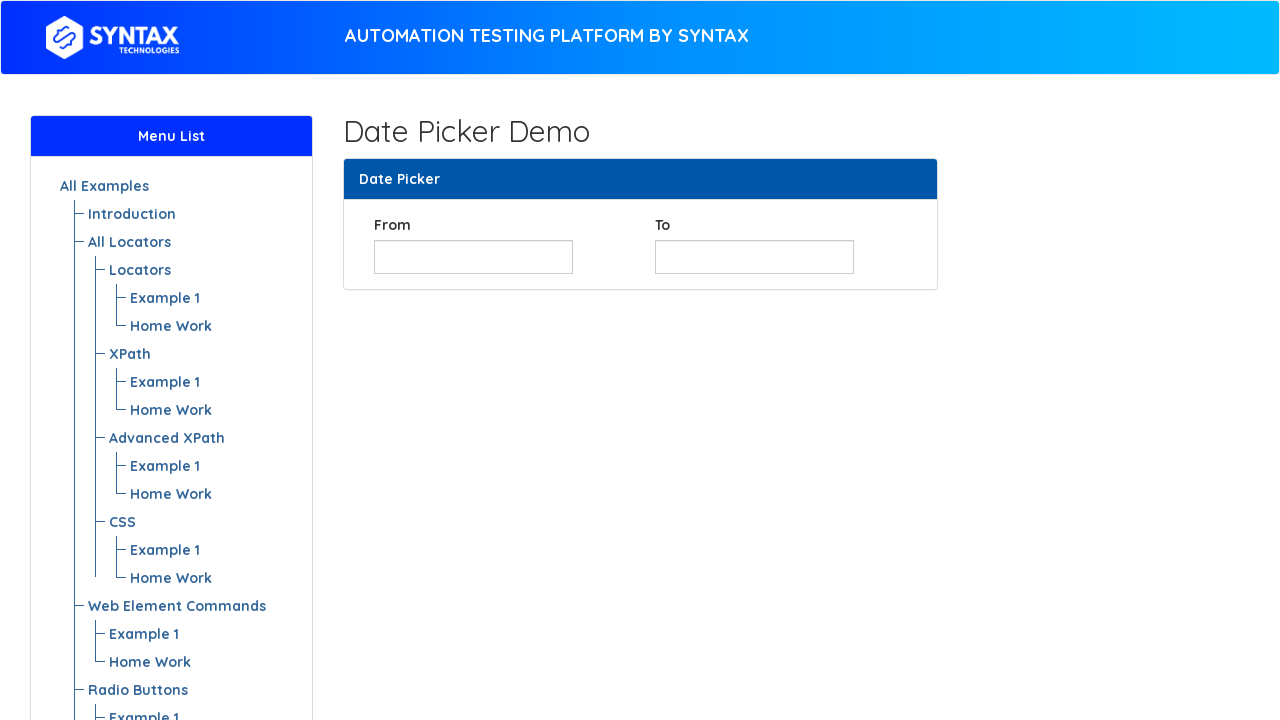

Clicked on 'From' date field to open calendar at (473, 257) on #from_date
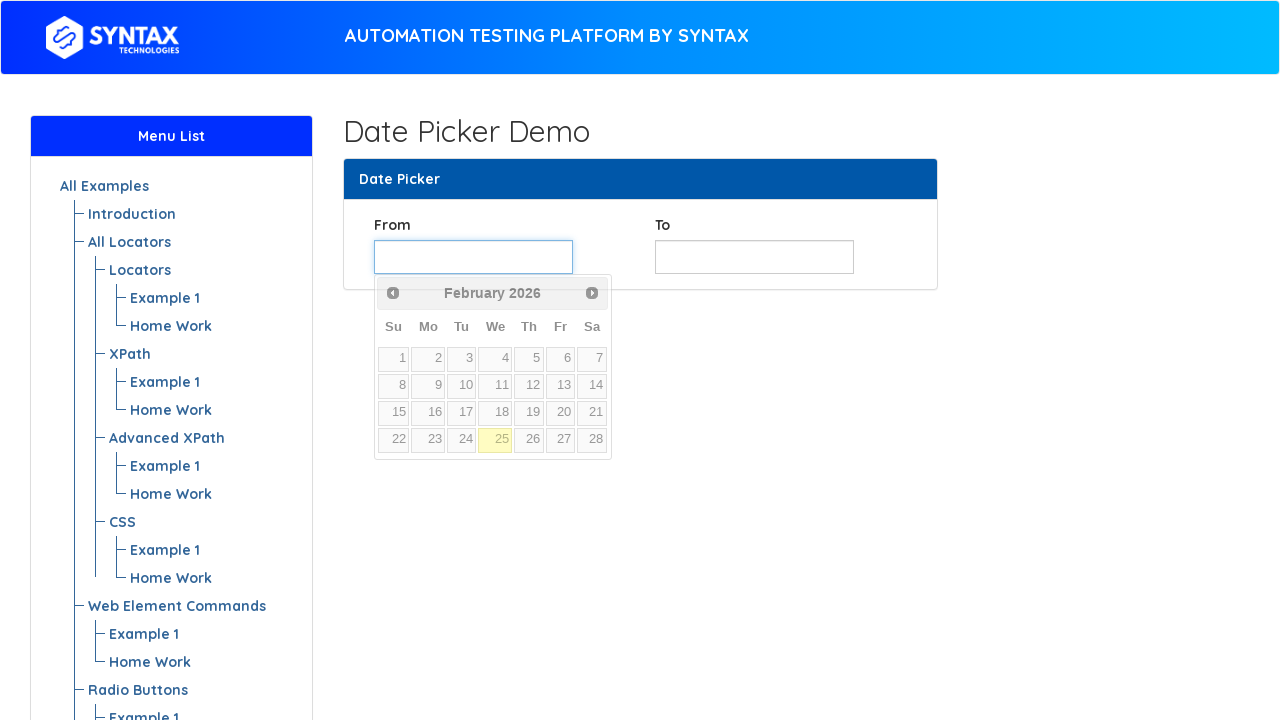

Checked current month: February
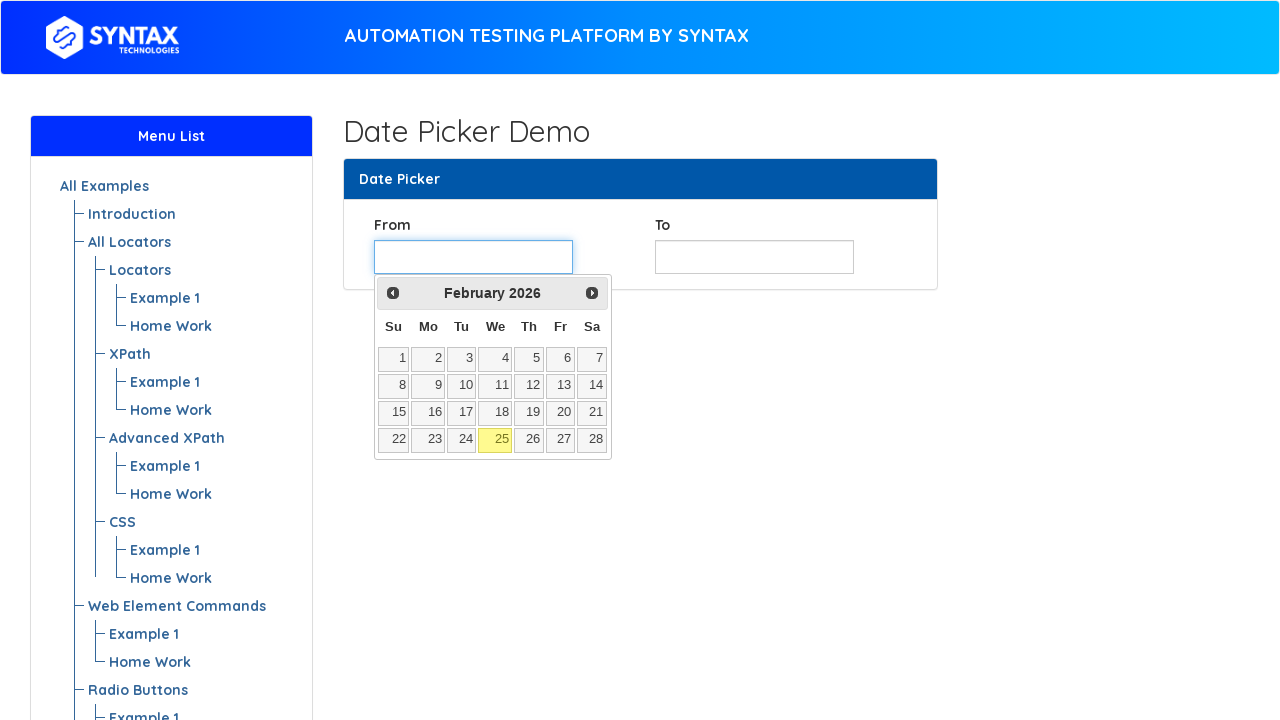

Clicked next month button to navigate calendar at (592, 293) on span.ui-icon.ui-icon-circle-triangle-e
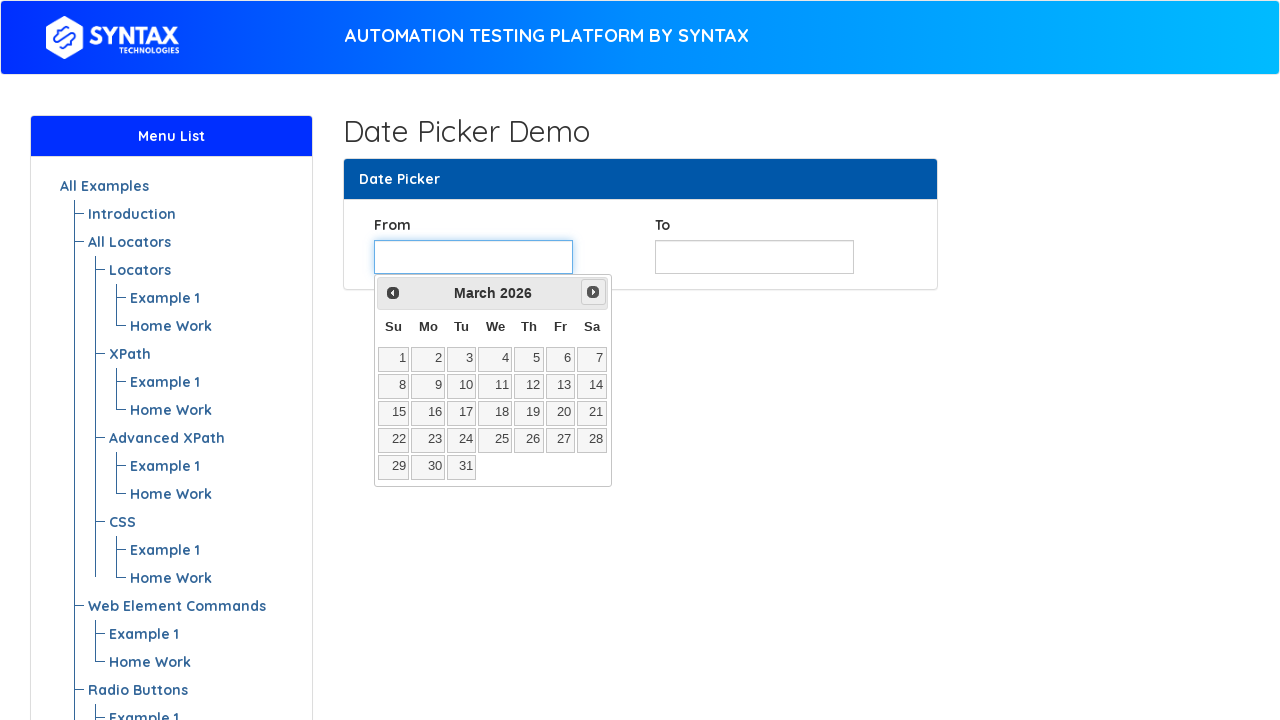

Checked current month: March
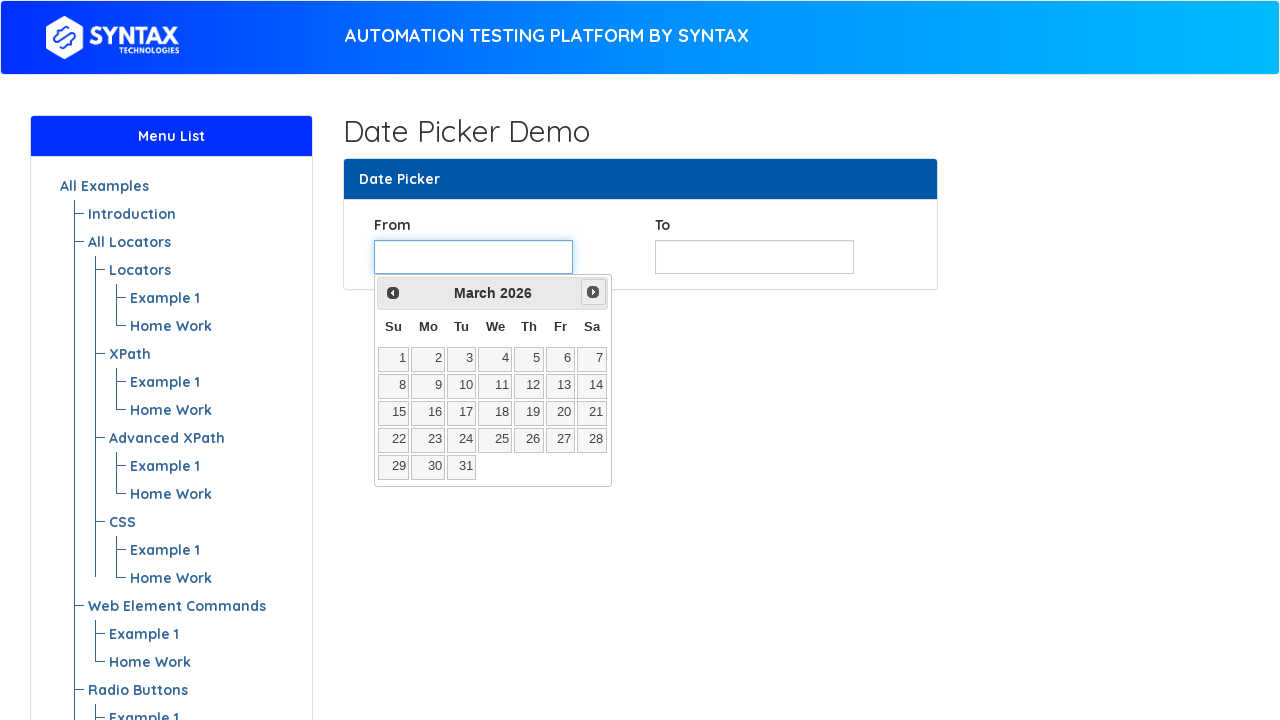

Clicked next month button to navigate calendar at (593, 292) on span.ui-icon.ui-icon-circle-triangle-e
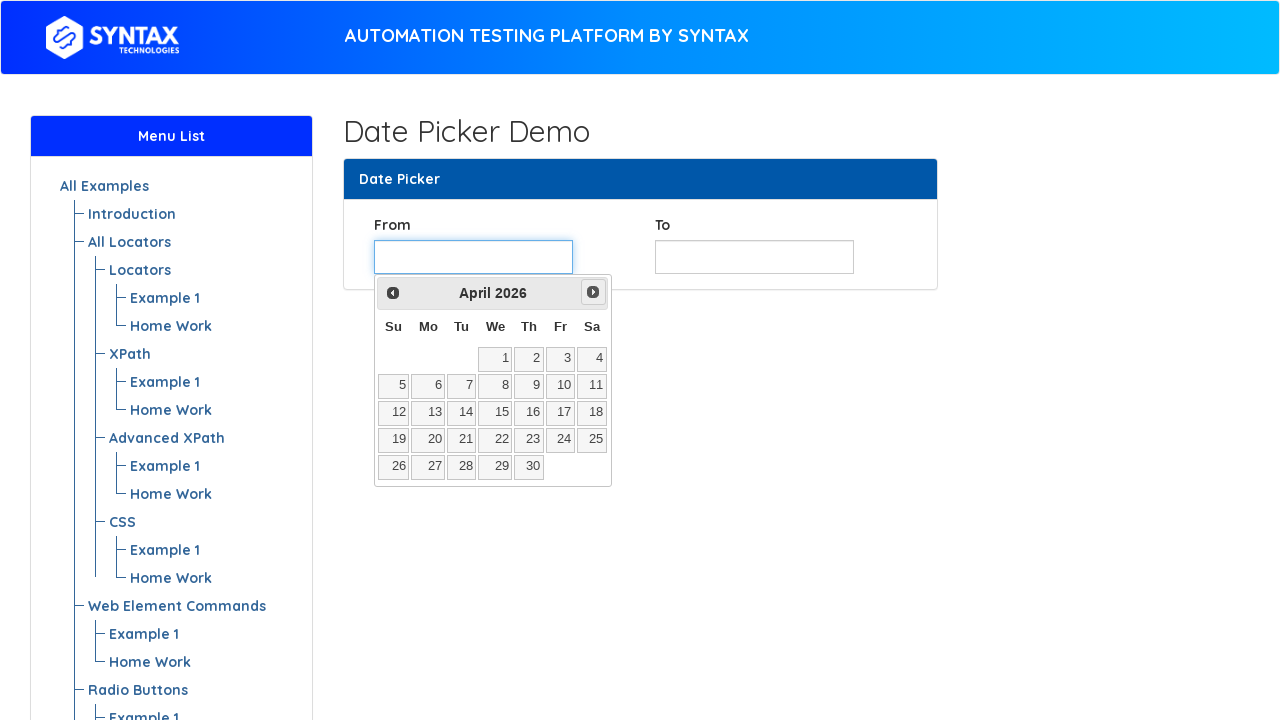

Checked current month: April
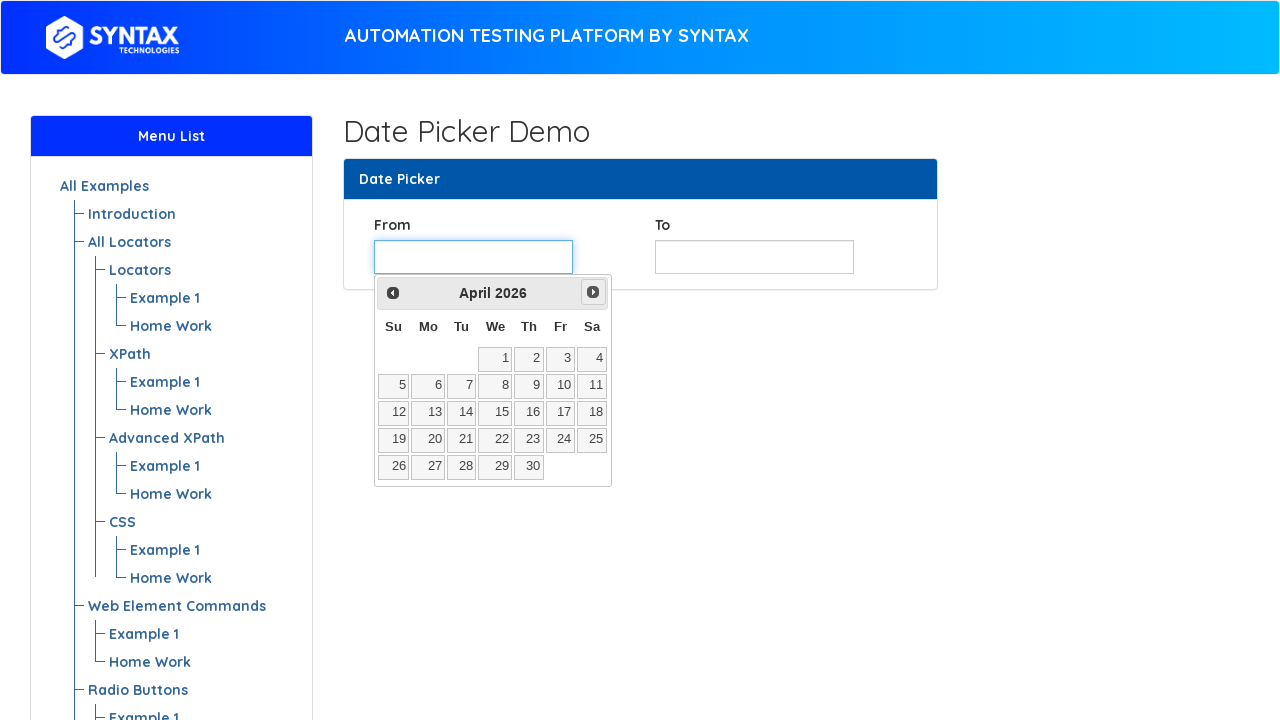

Selected April 4 from calendar at (592, 359) on table.ui-datepicker-calendar tbody tr td >> nth=6
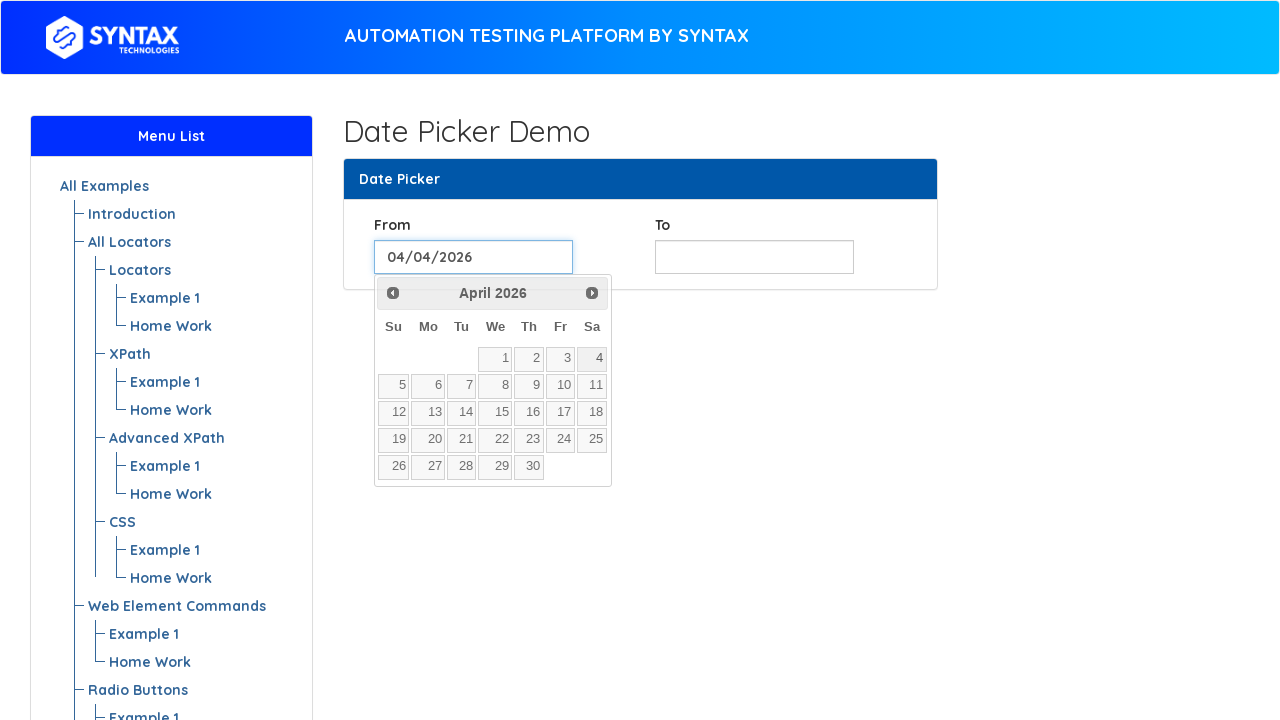

Clicked on 'To' date field to open calendar at (754, 257) on #to_date
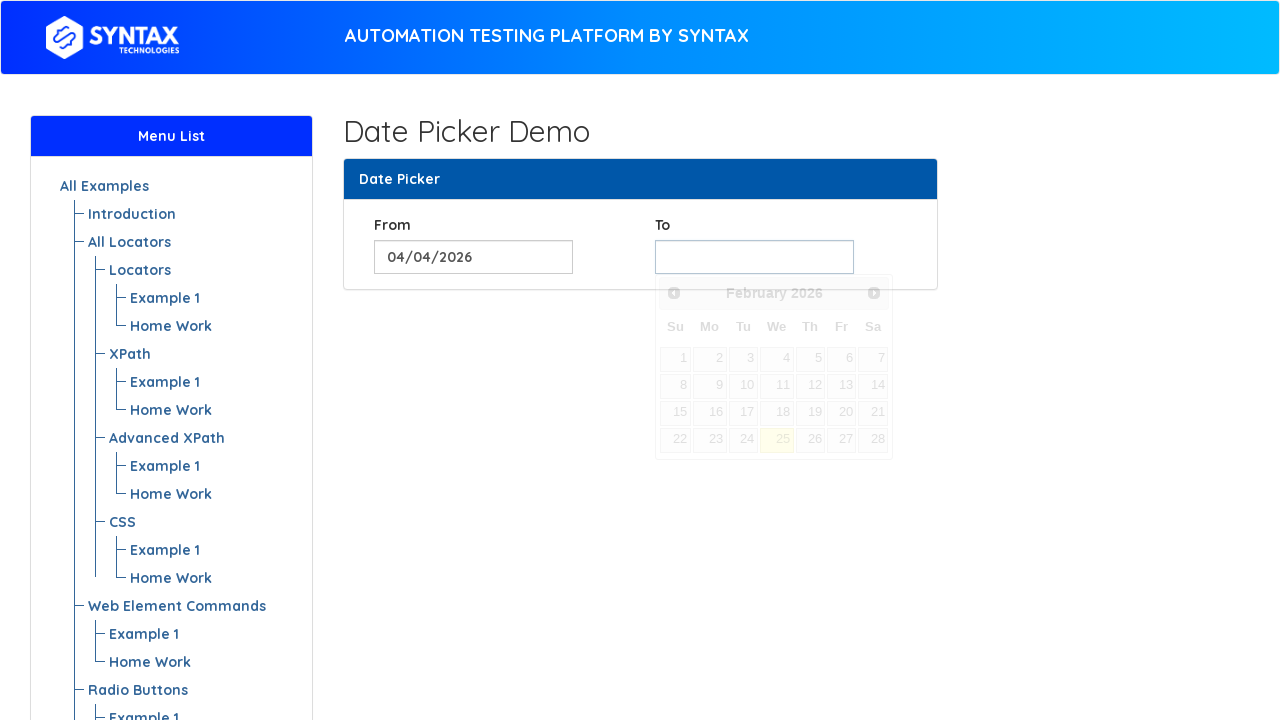

Checked current month: February
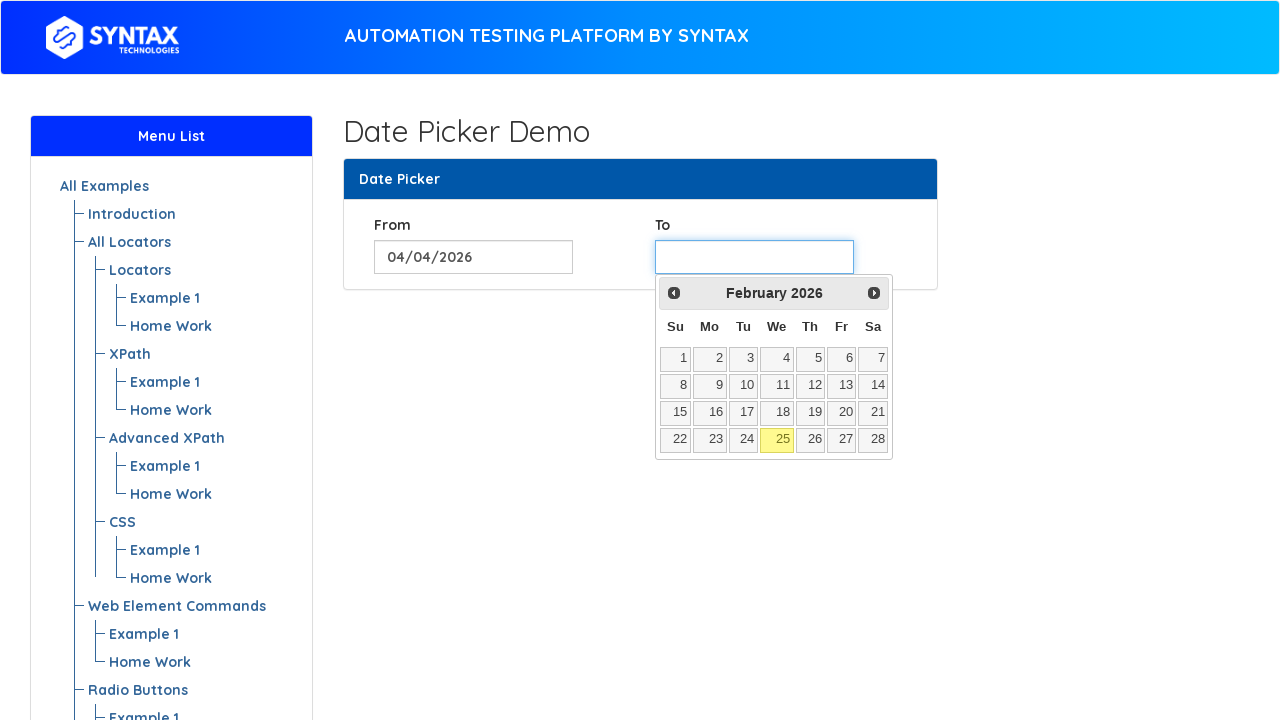

Clicked next month button to navigate calendar at (874, 293) on span.ui-icon.ui-icon-circle-triangle-e
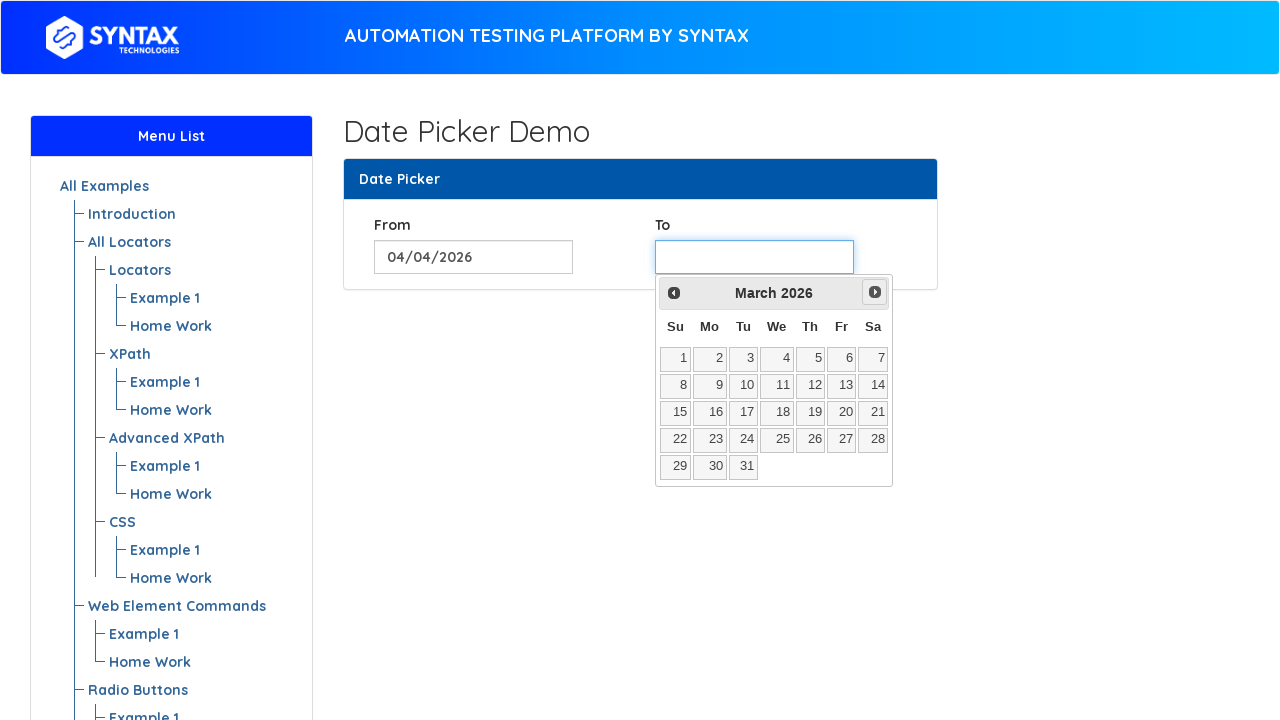

Checked current month: March
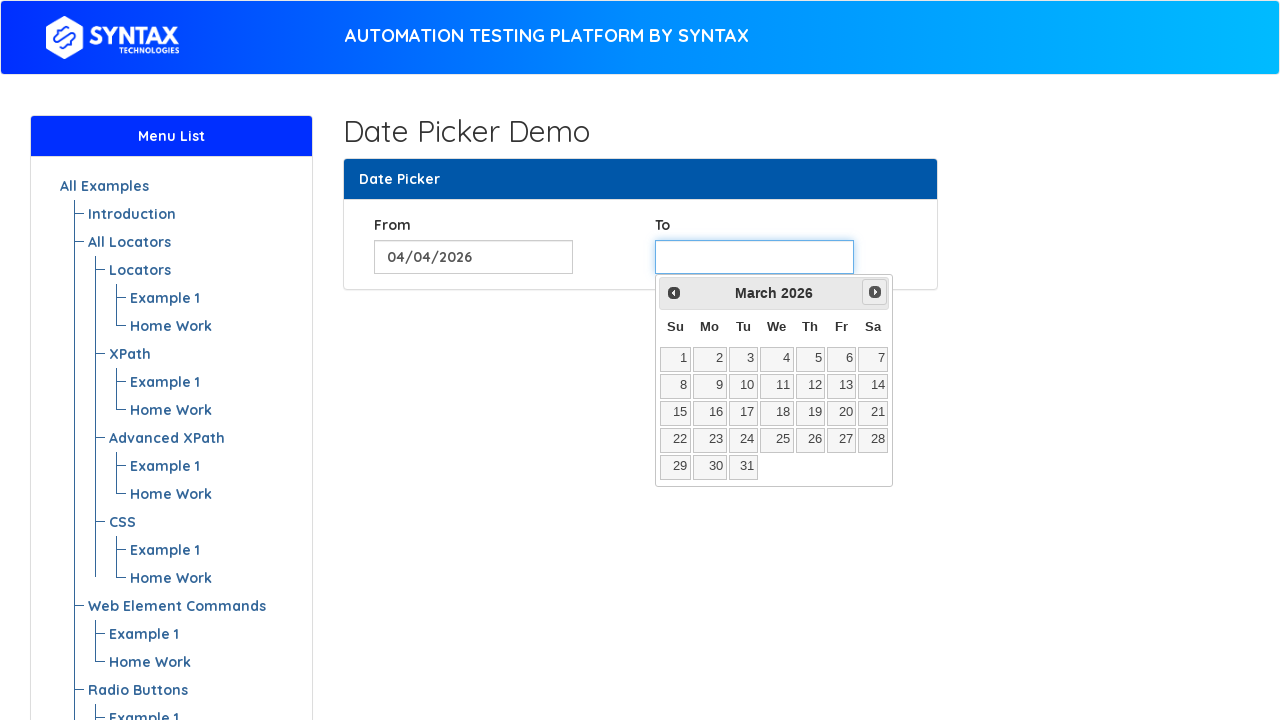

Clicked next month button to navigate calendar at (875, 292) on span.ui-icon.ui-icon-circle-triangle-e
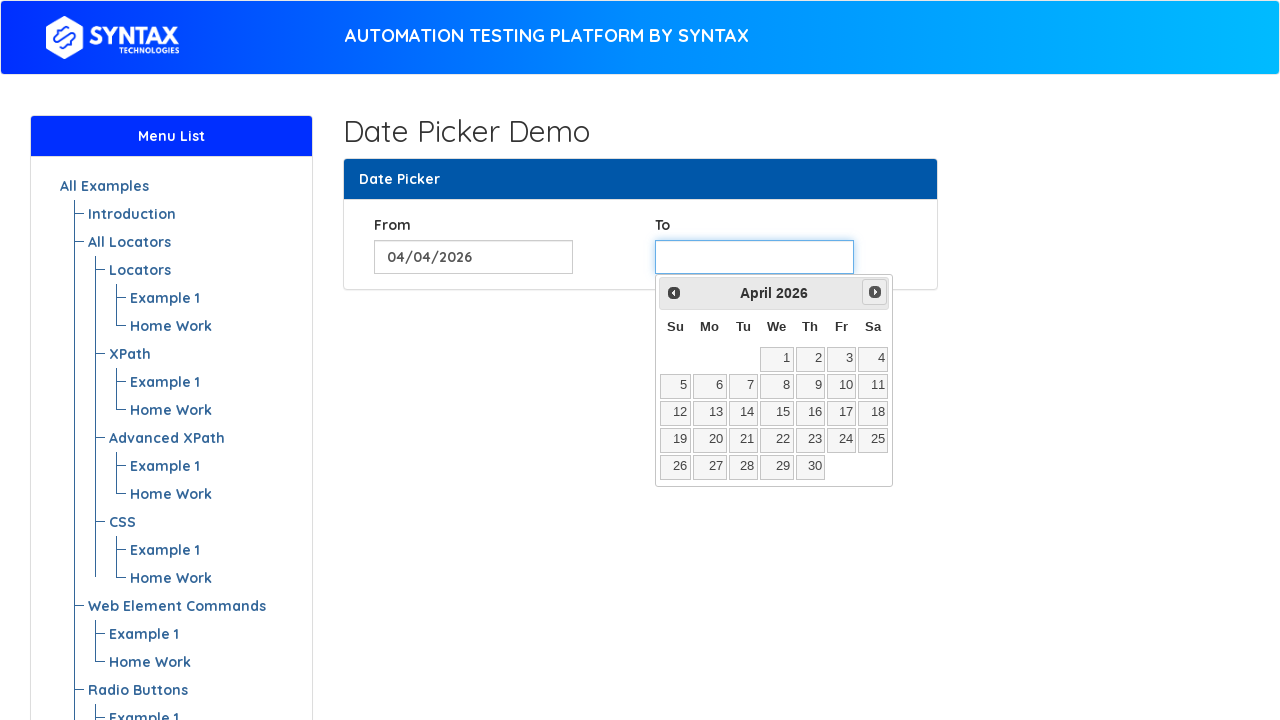

Checked current month: April
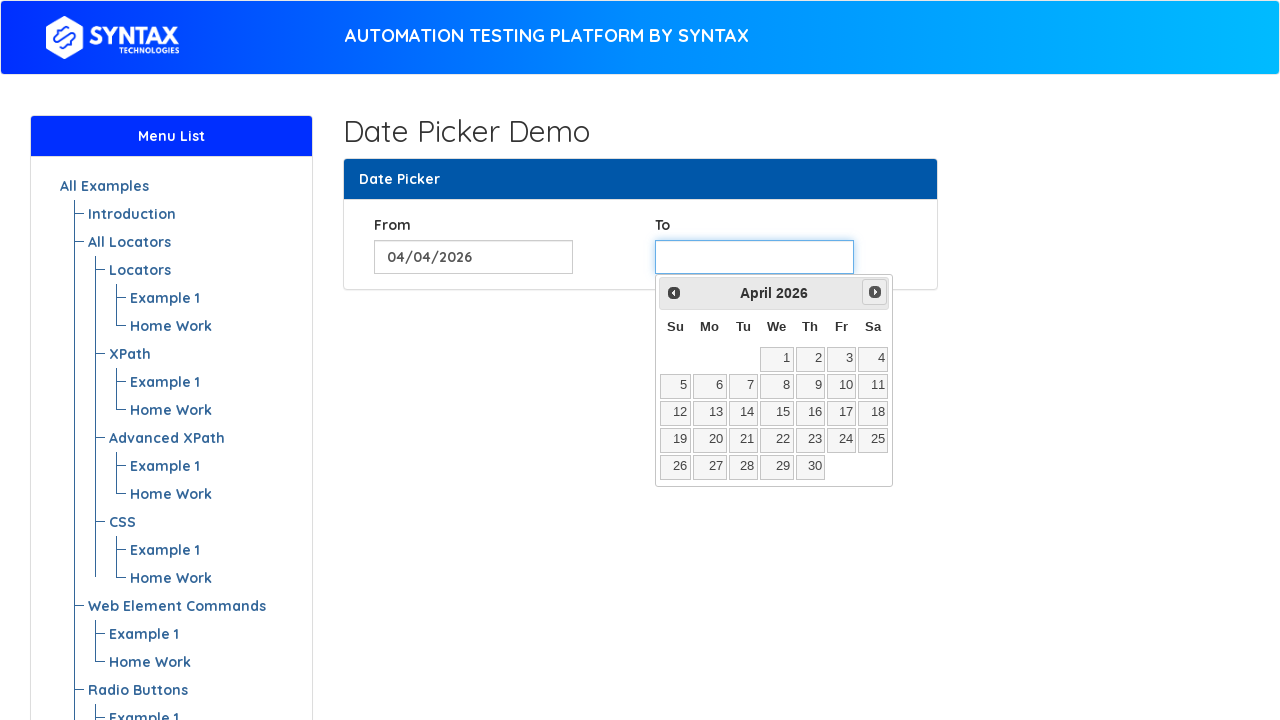

Clicked next month button to navigate calendar at (875, 292) on span.ui-icon.ui-icon-circle-triangle-e
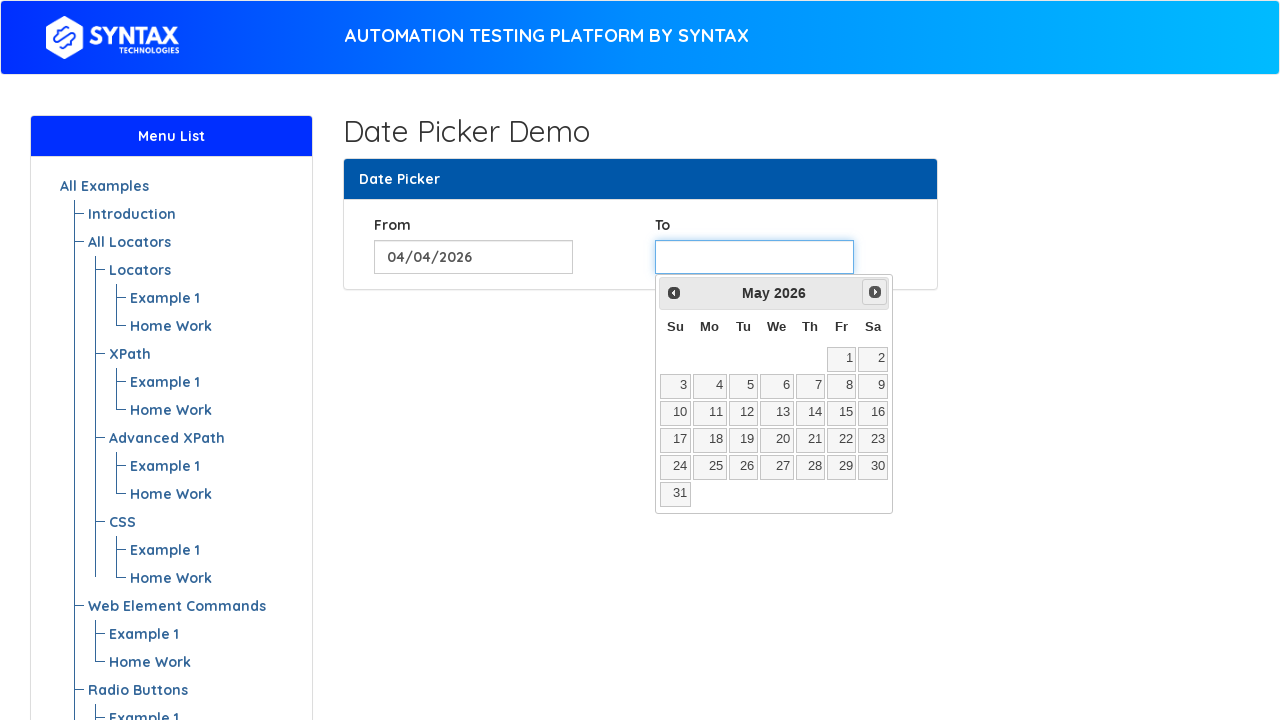

Checked current month: May
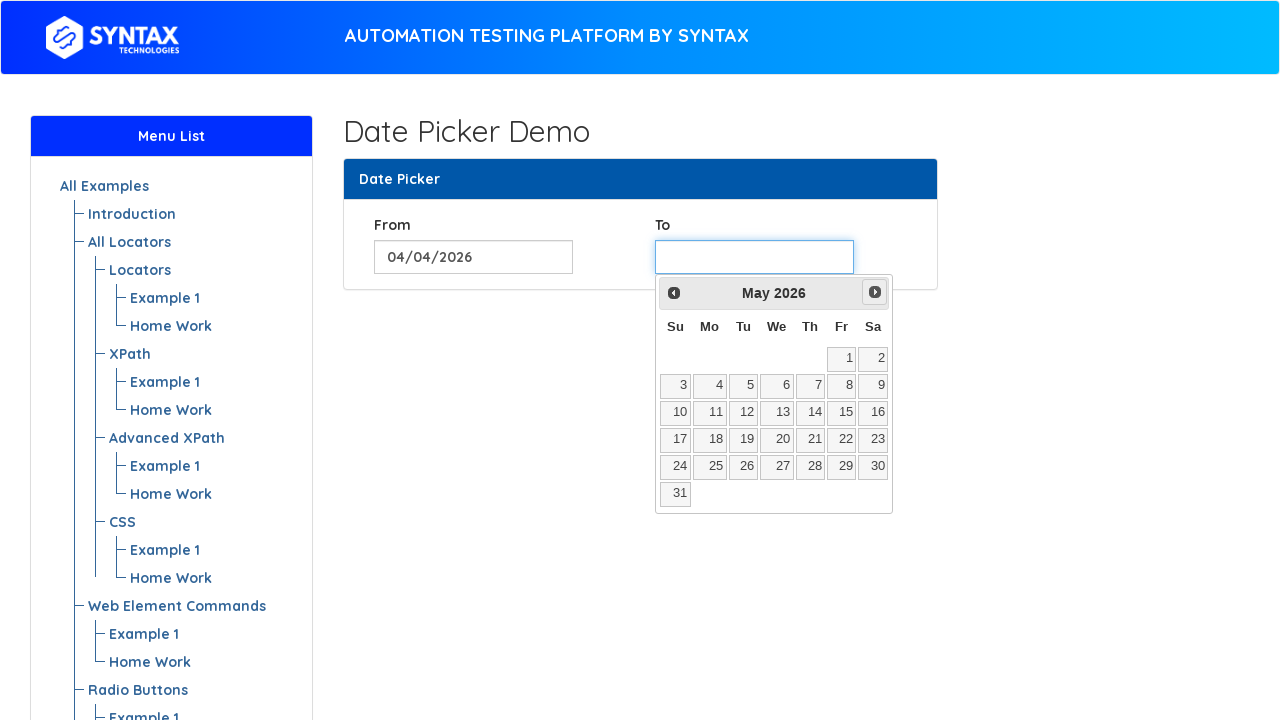

Selected May 1 from calendar at (842, 359) on table.ui-datepicker-calendar tbody tr td >> nth=5
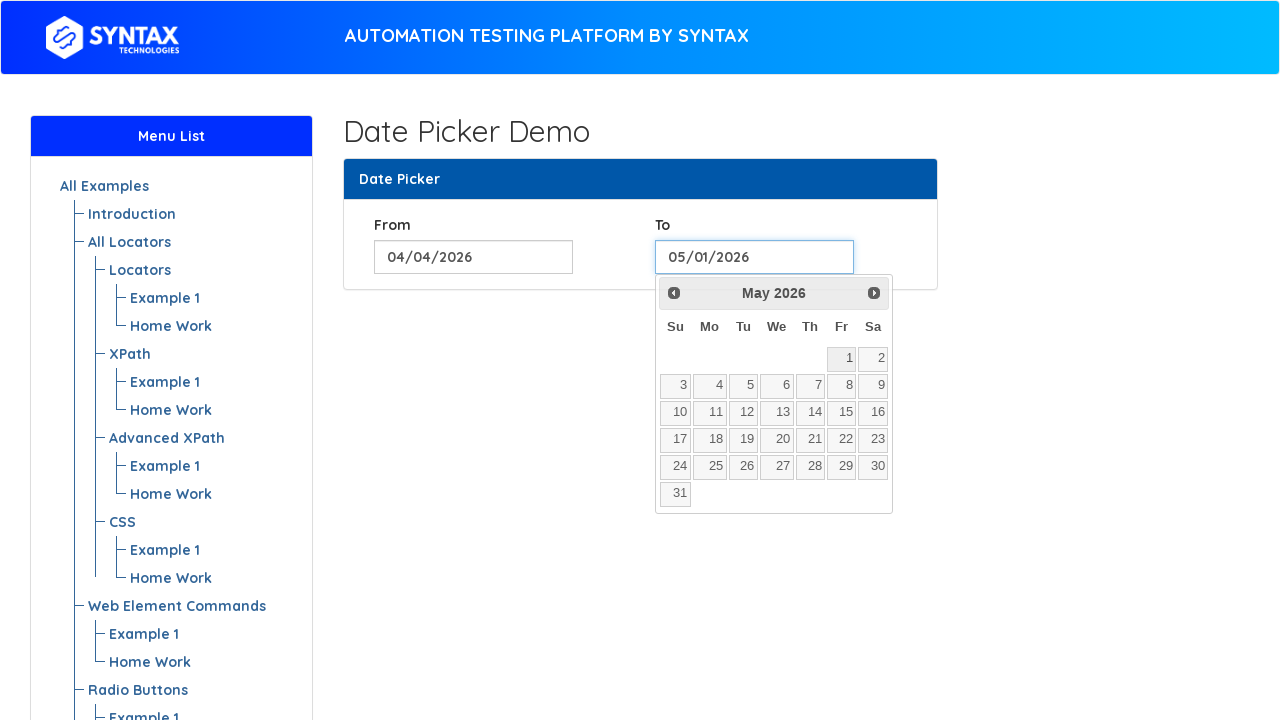

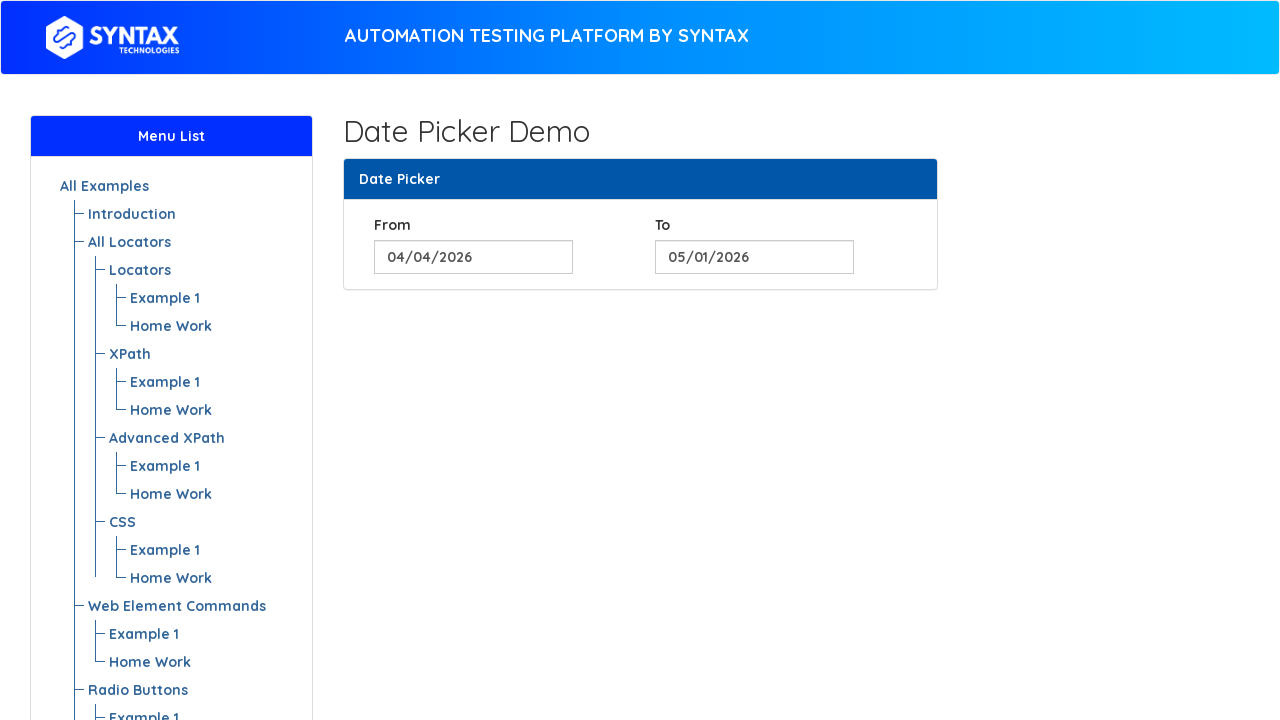